Tests dynamic loading functionality by clicking a button to start loading, verifying the loading indicator appears and disappears, then confirming the final content is displayed.

Starting URL: http://the-internet.herokuapp.com/dynamic_loading/1

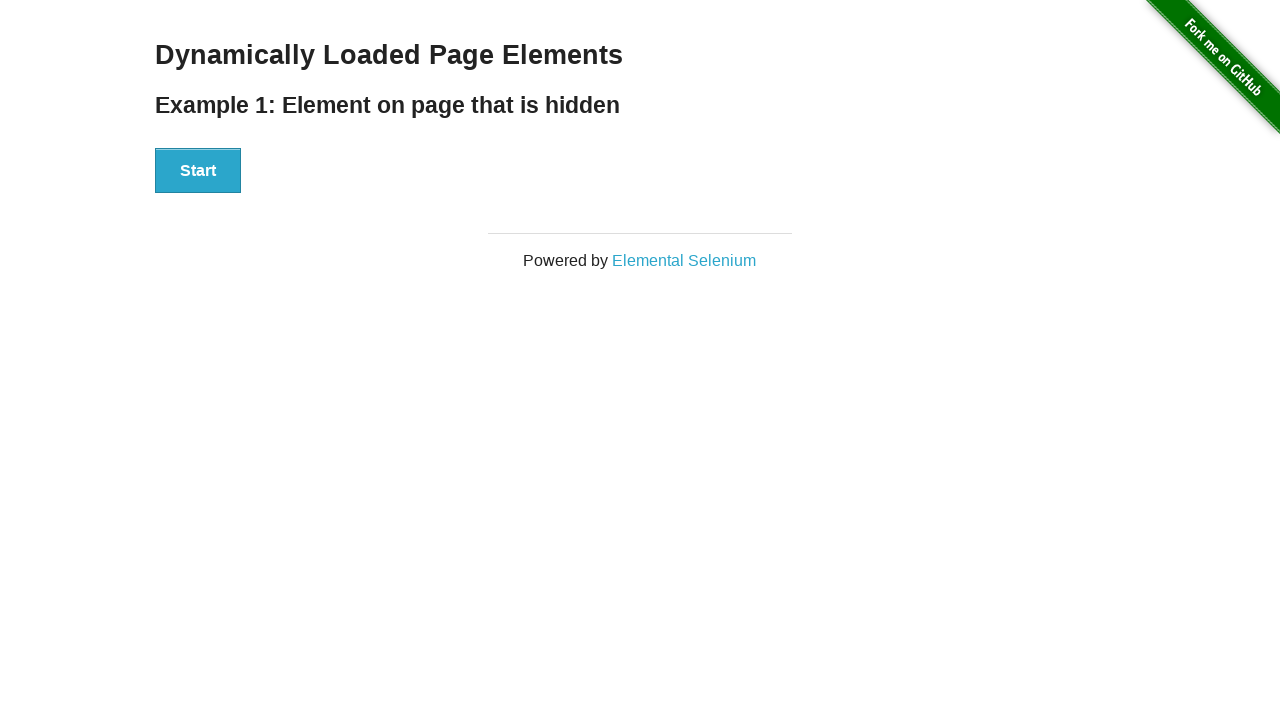

Clicked start button to begin dynamic loading at (198, 171) on button
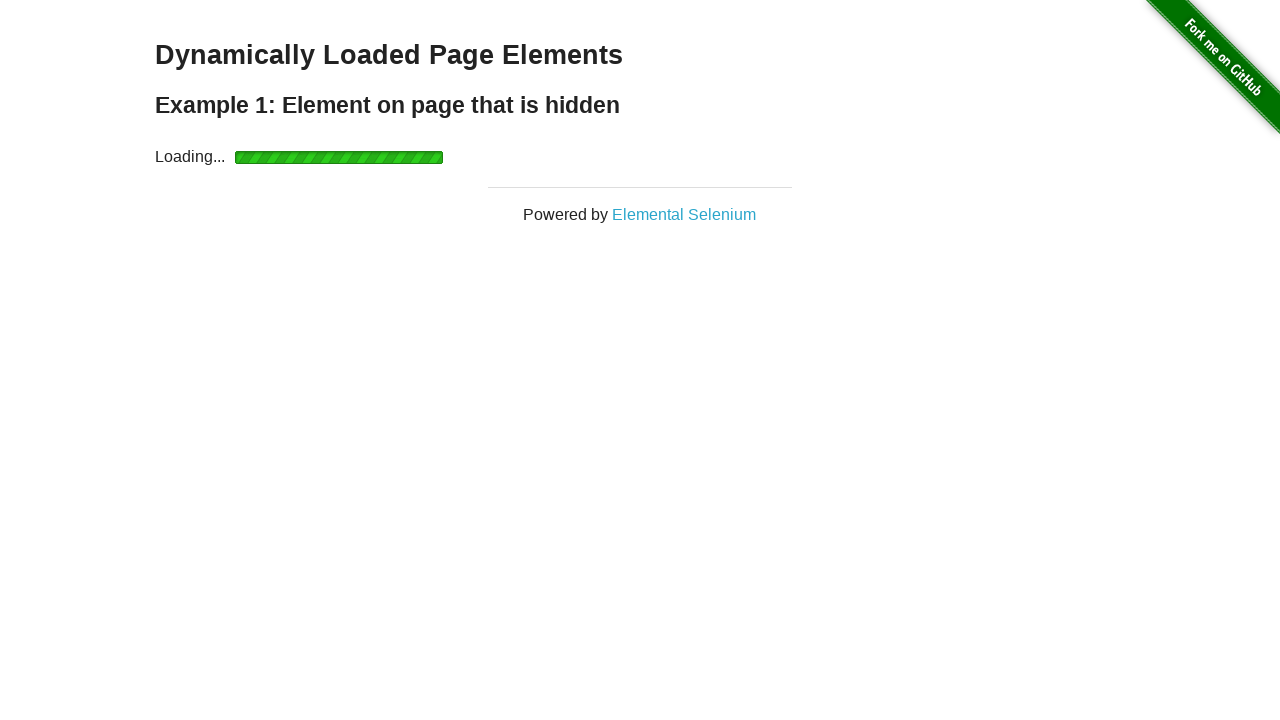

Loading indicator appeared
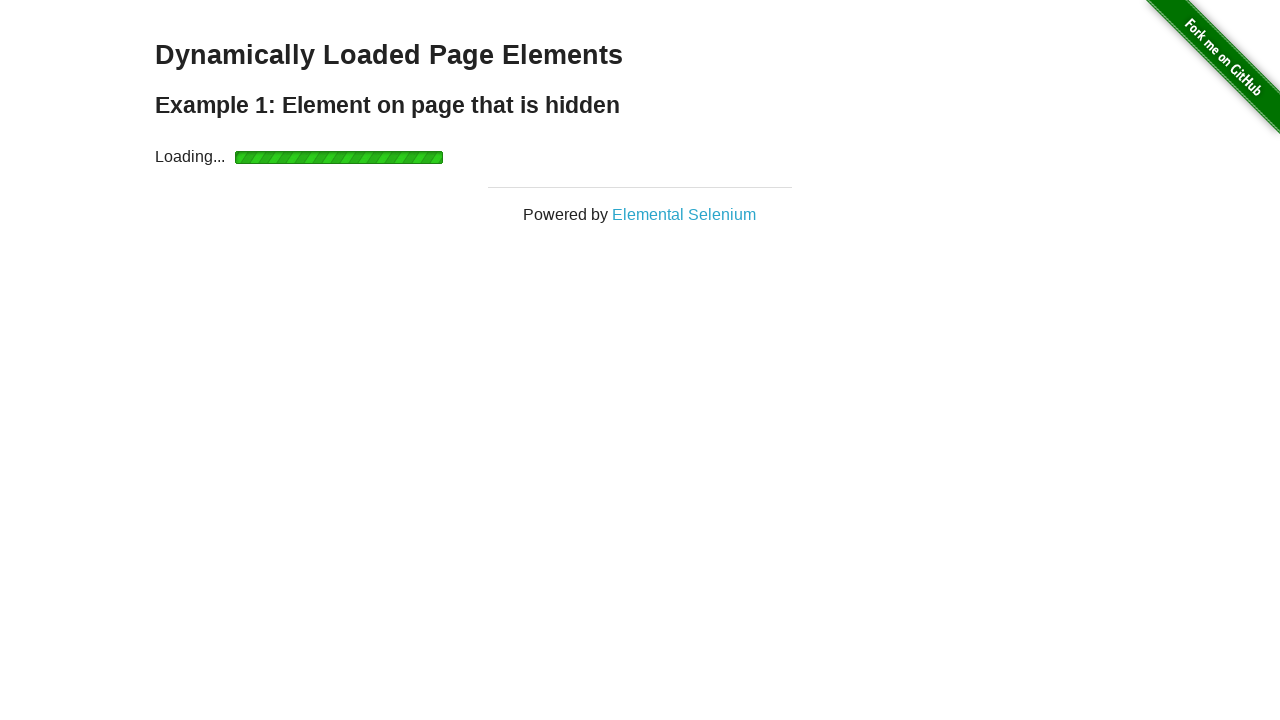

Loading indicator disappeared
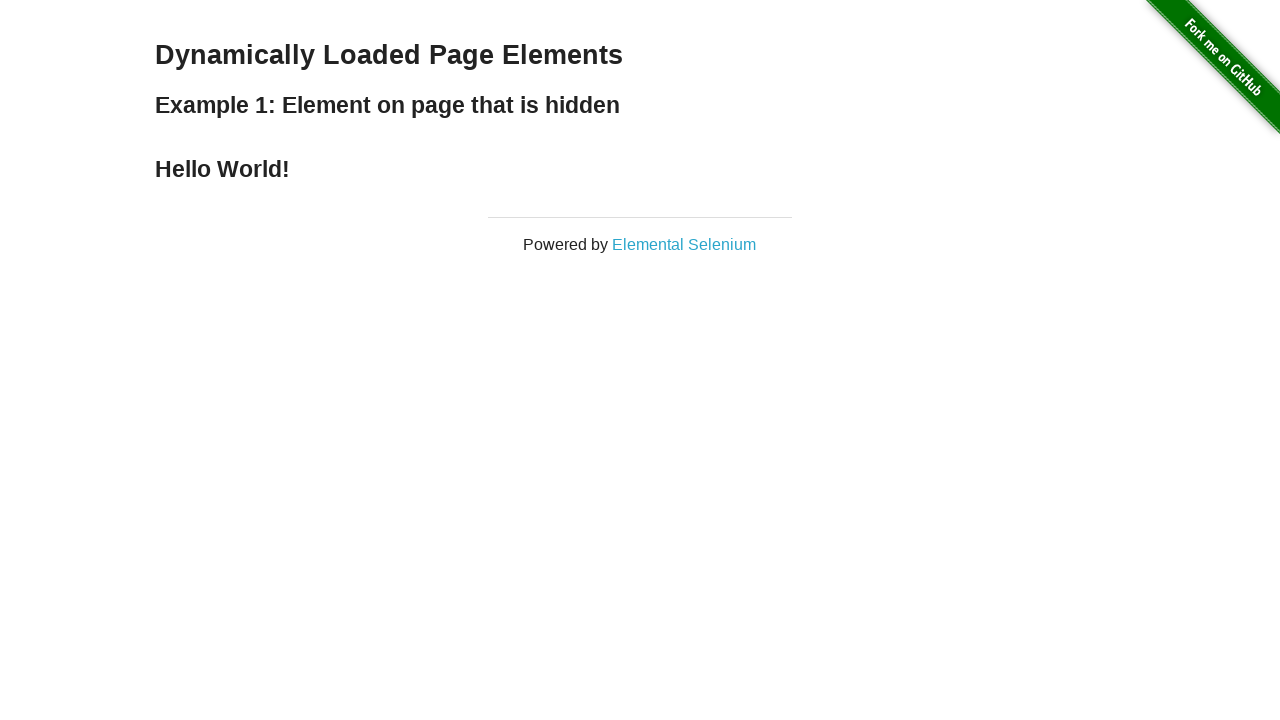

Final content (finish message) is now displayed
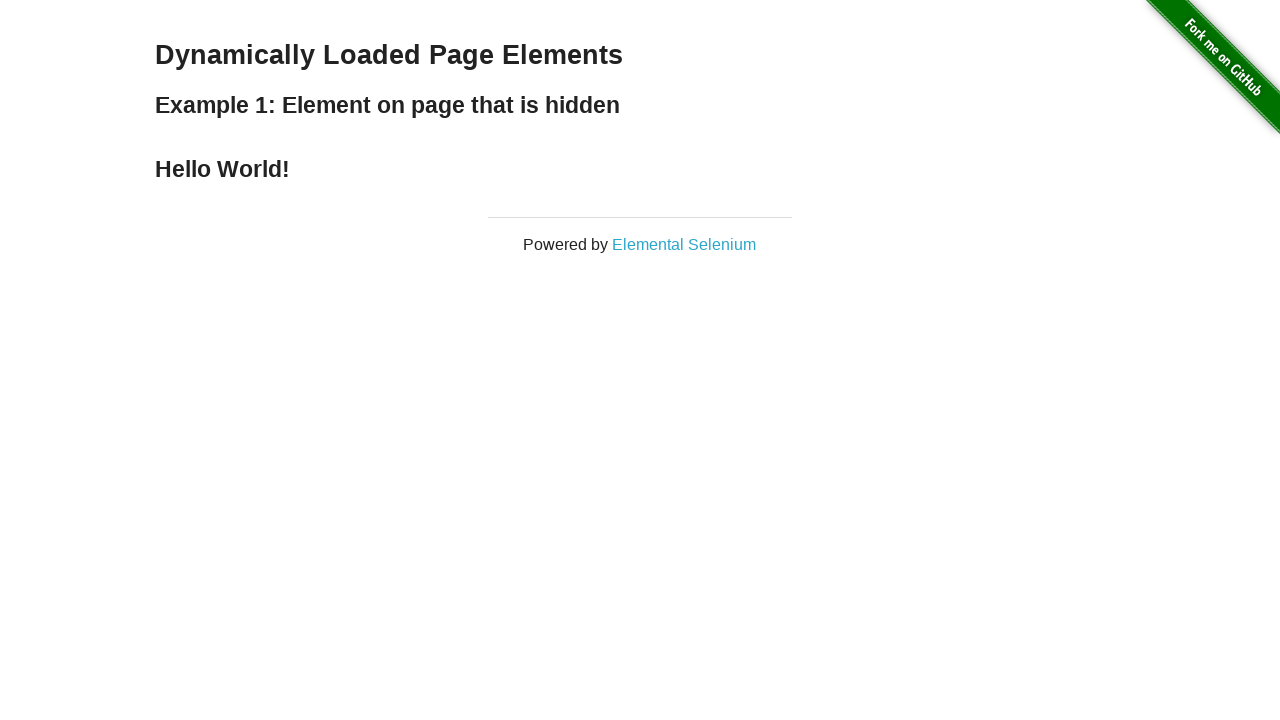

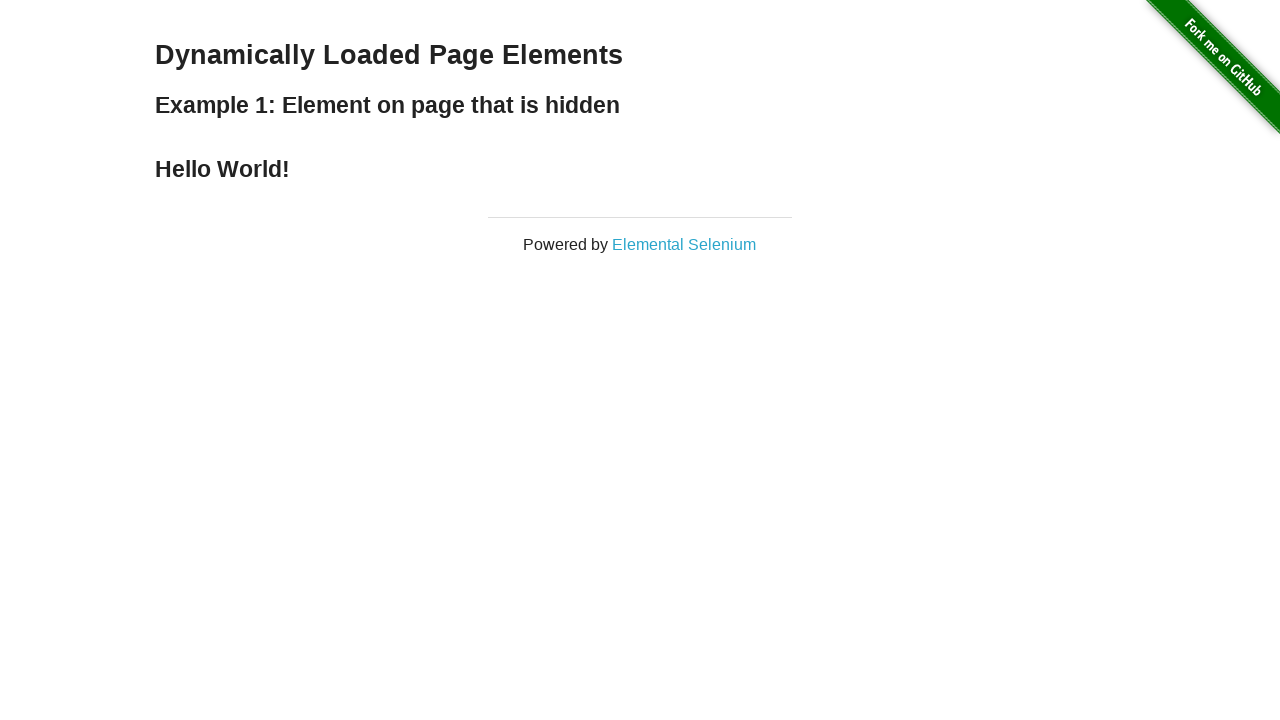